Navigates to a form page and waits for an upload element to be visible

Starting URL: https://demoqa.com/automation-practice-form

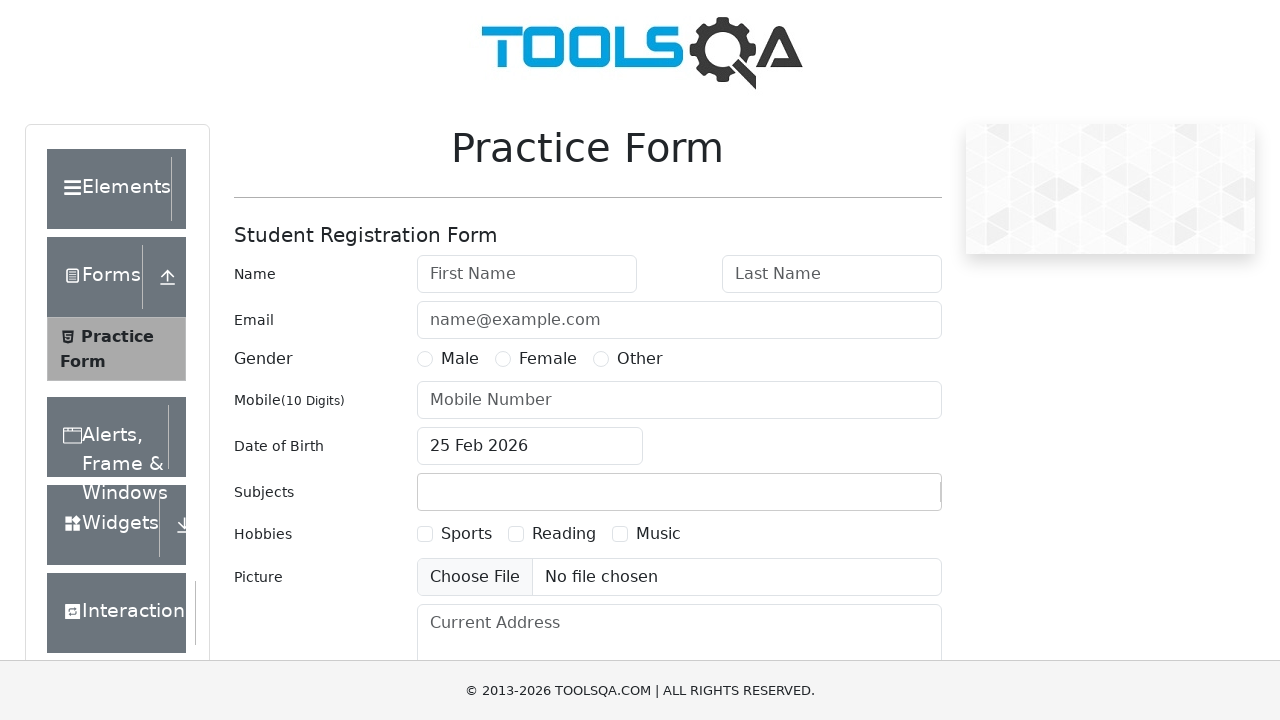

Navigated to automation practice form page
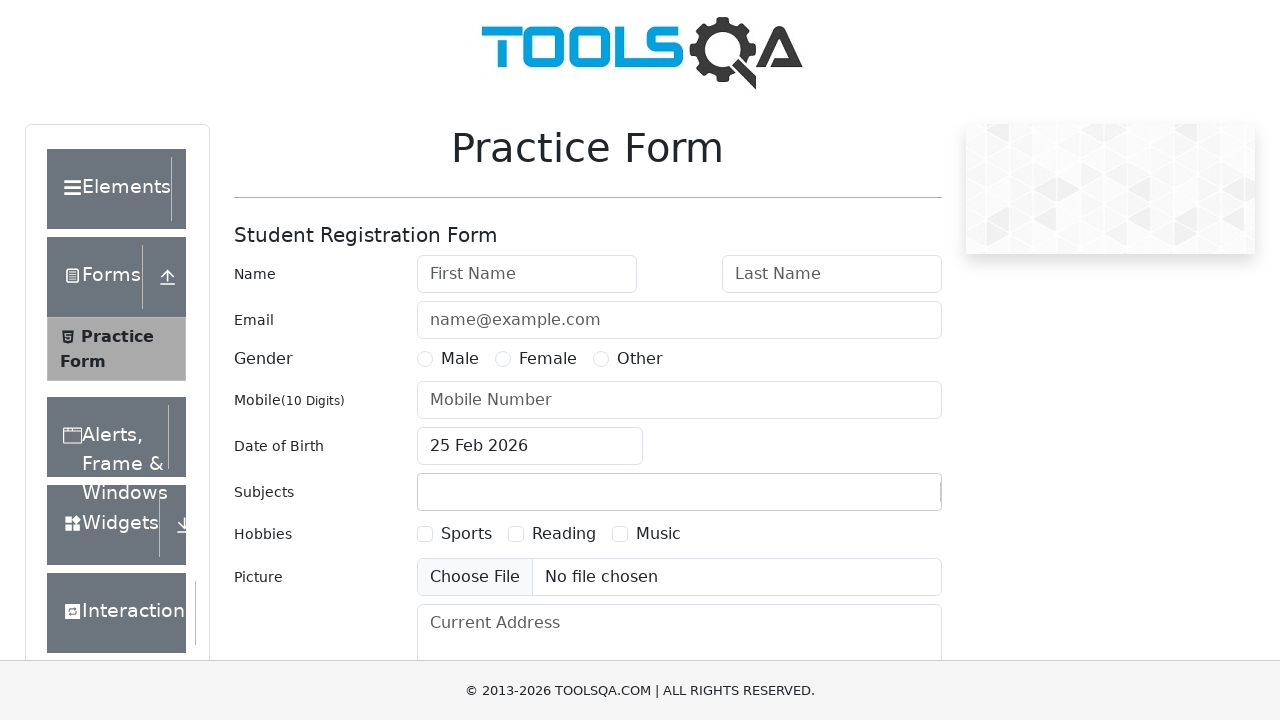

Upload picture element became visible
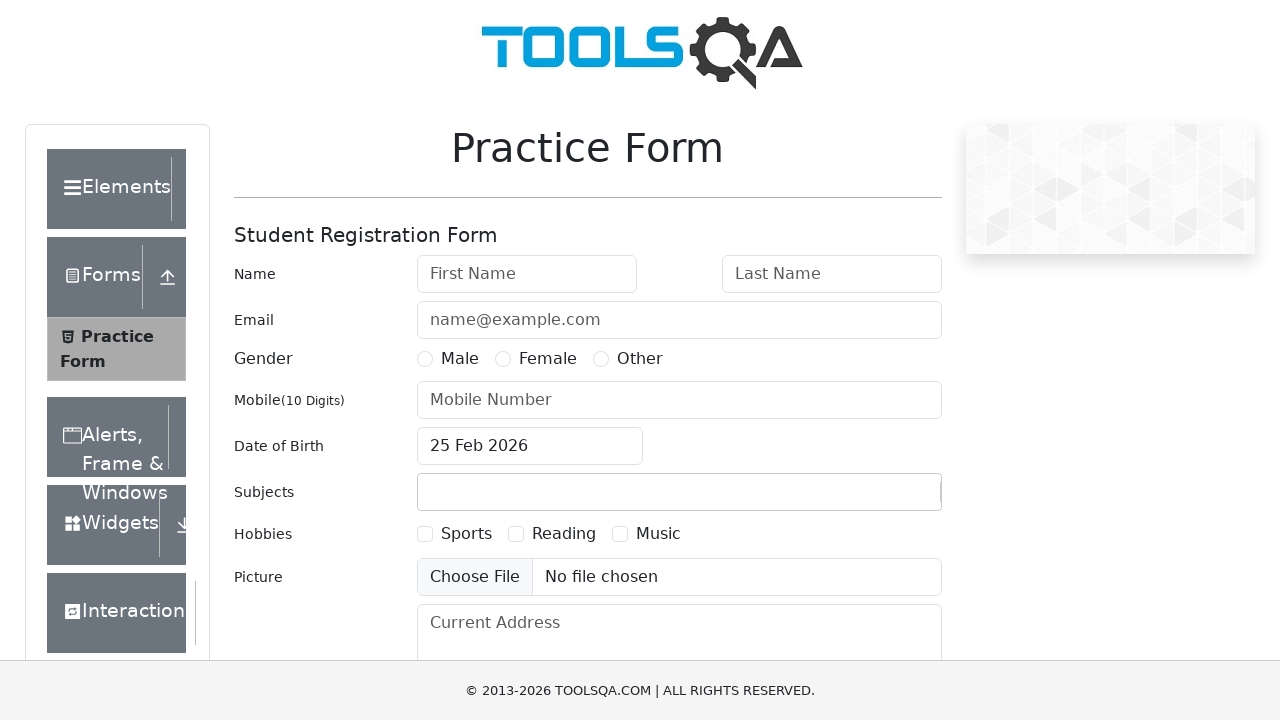

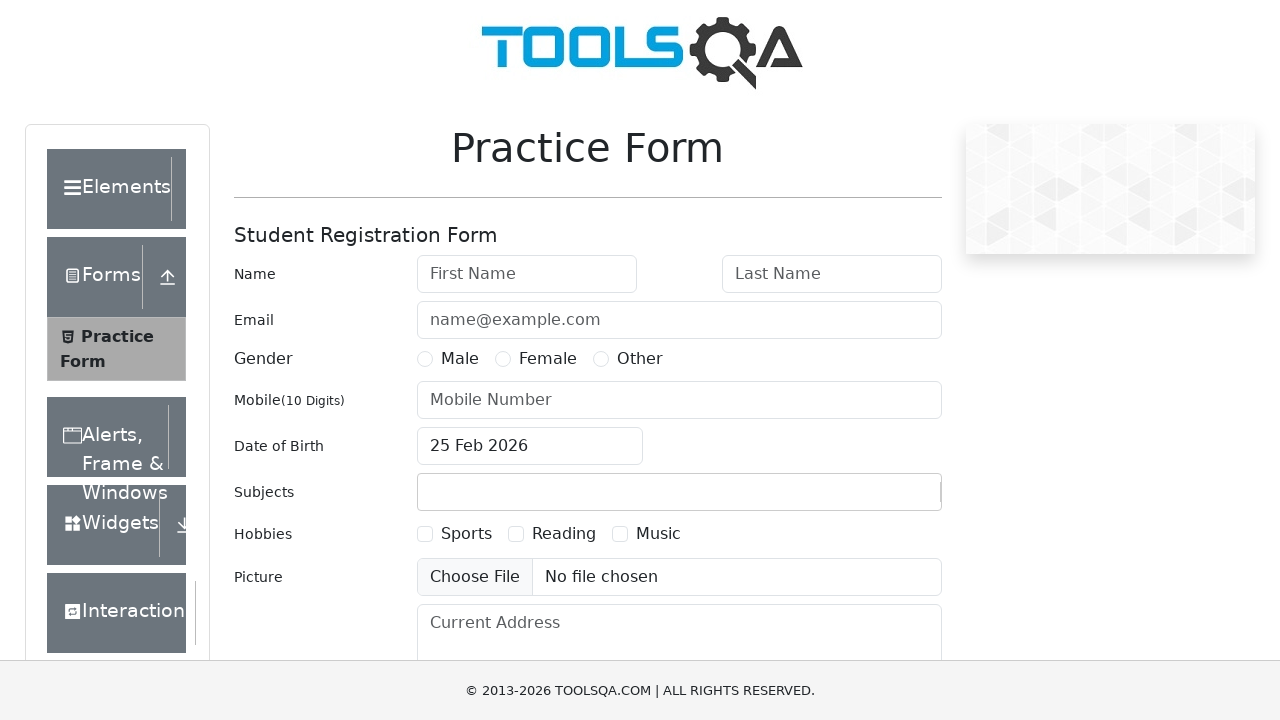